Navigates to nowsecure.nl bot detection test page and waits for the page body to load, then checks if the success message appears indicating the browser passed the bot detection test.

Starting URL: https://www.nowsecure.nl

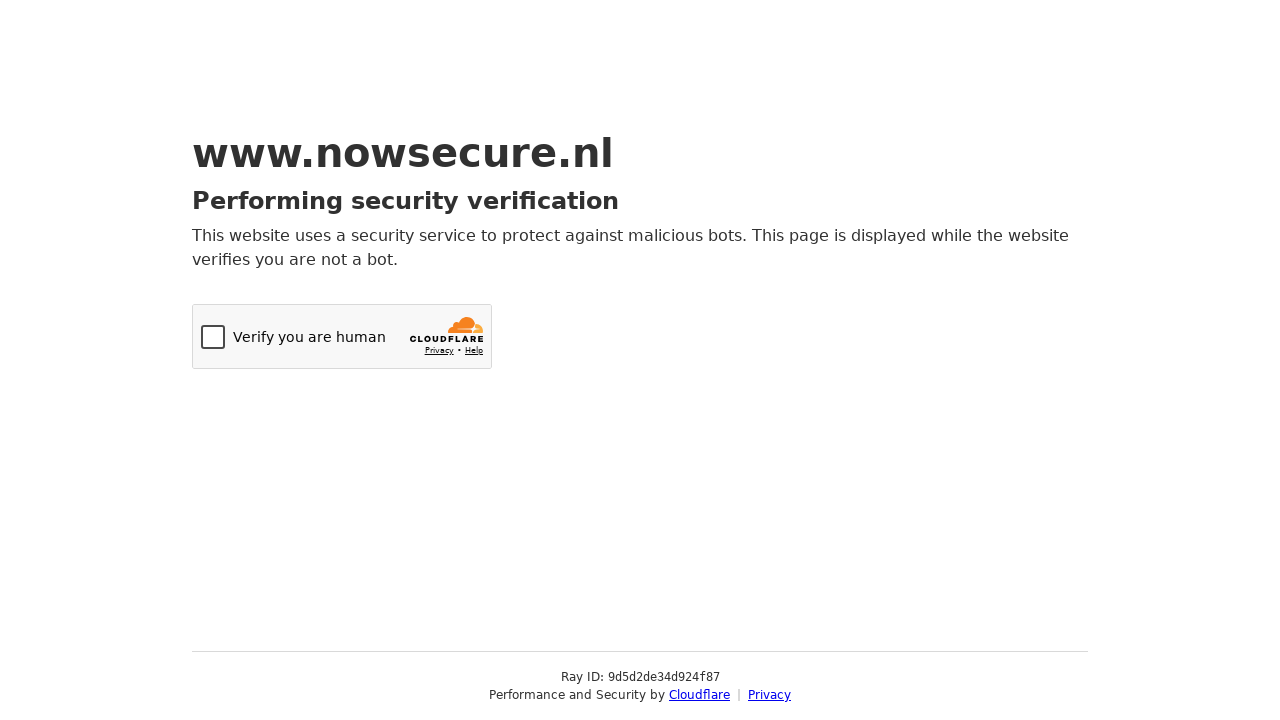

Navigated to nowsecure.nl bot detection test page
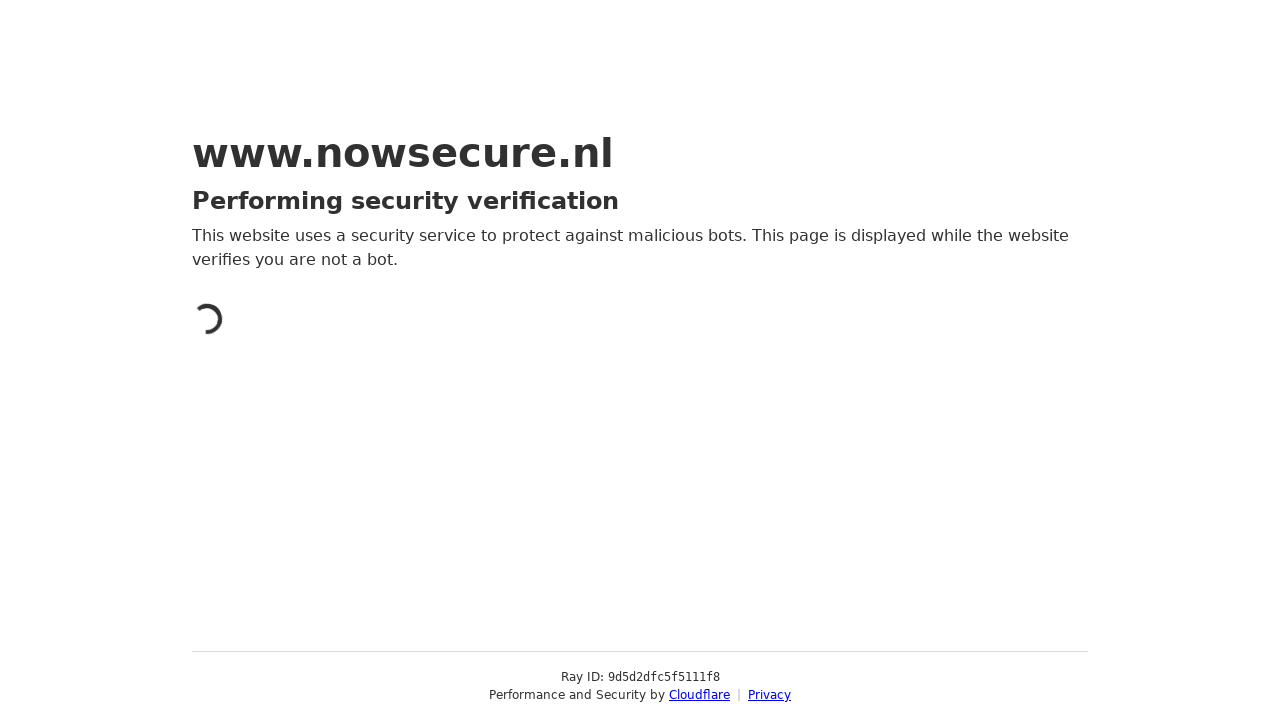

Page body loaded and became visible
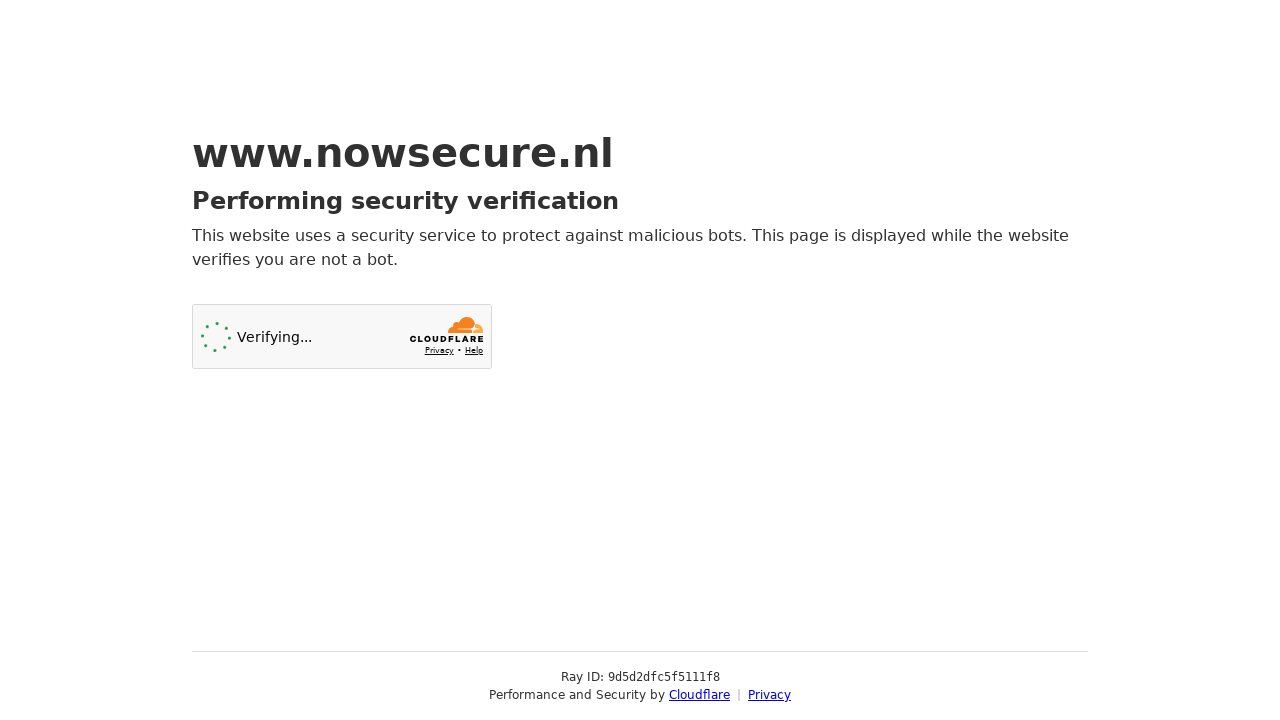

Bot detection test did not pass or timeout occurred
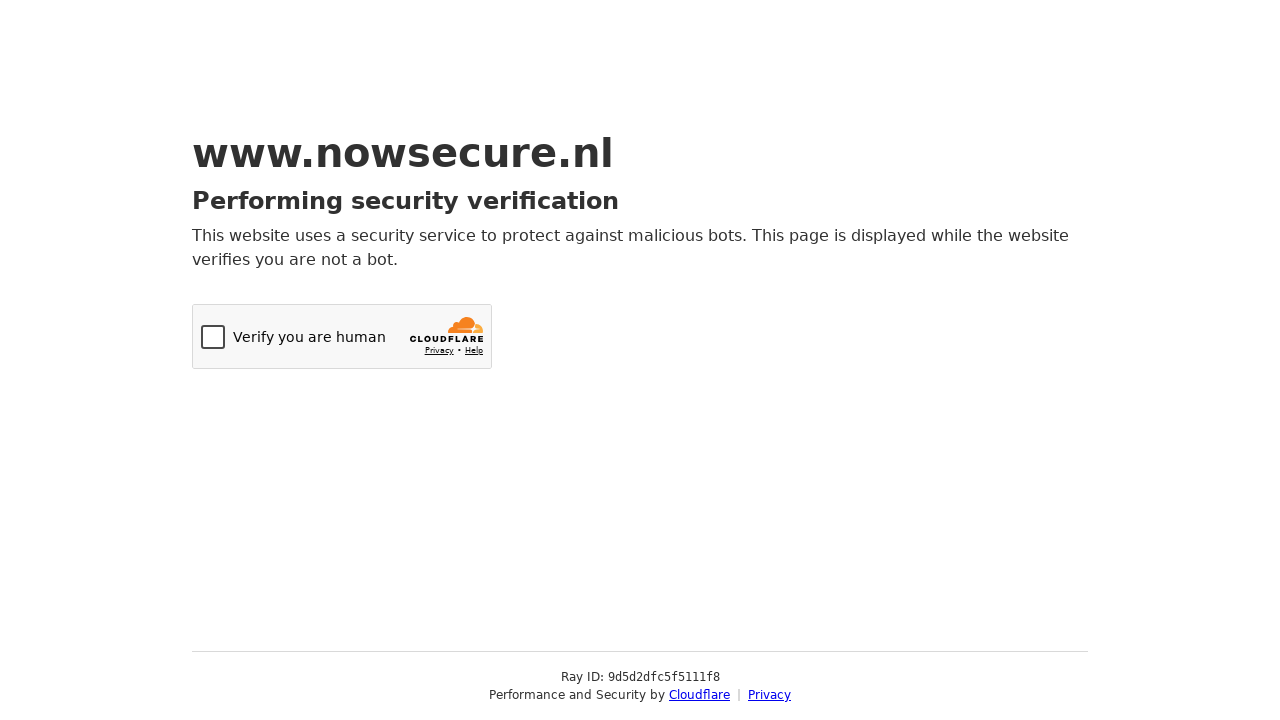

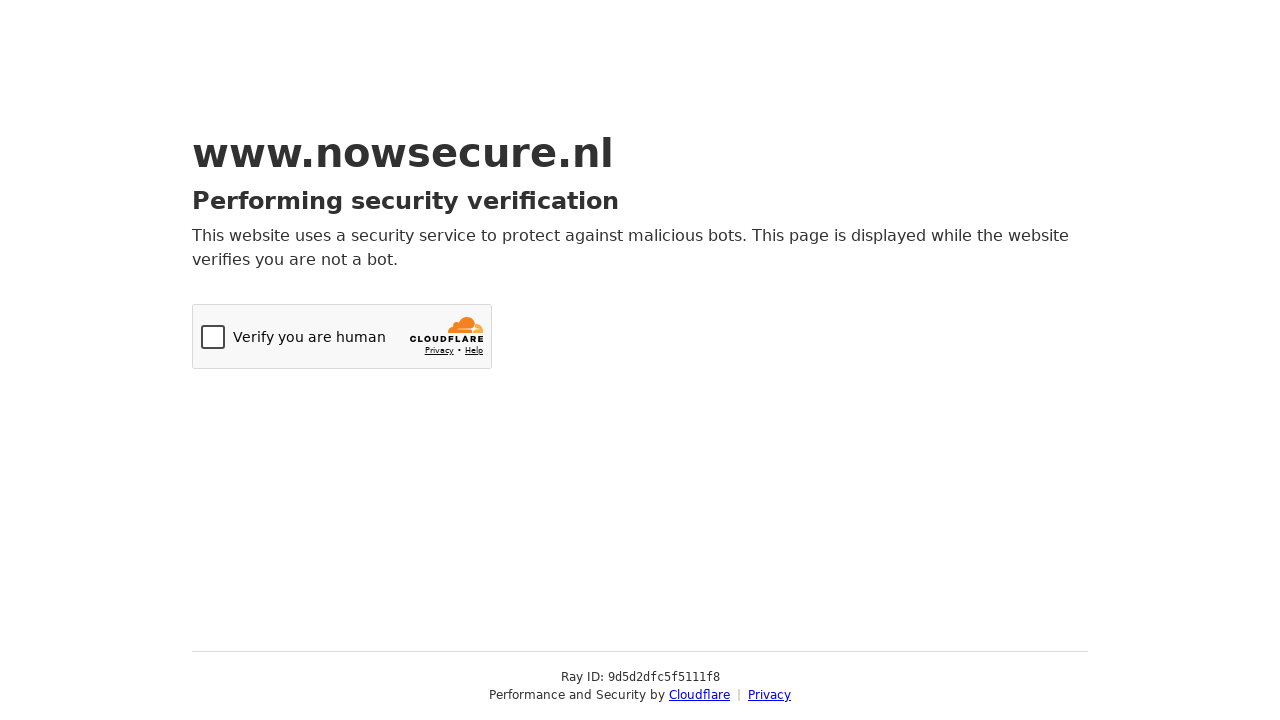